Tests homepage load performance by navigating to the homepage

Starting URL: https://automationexercise.com

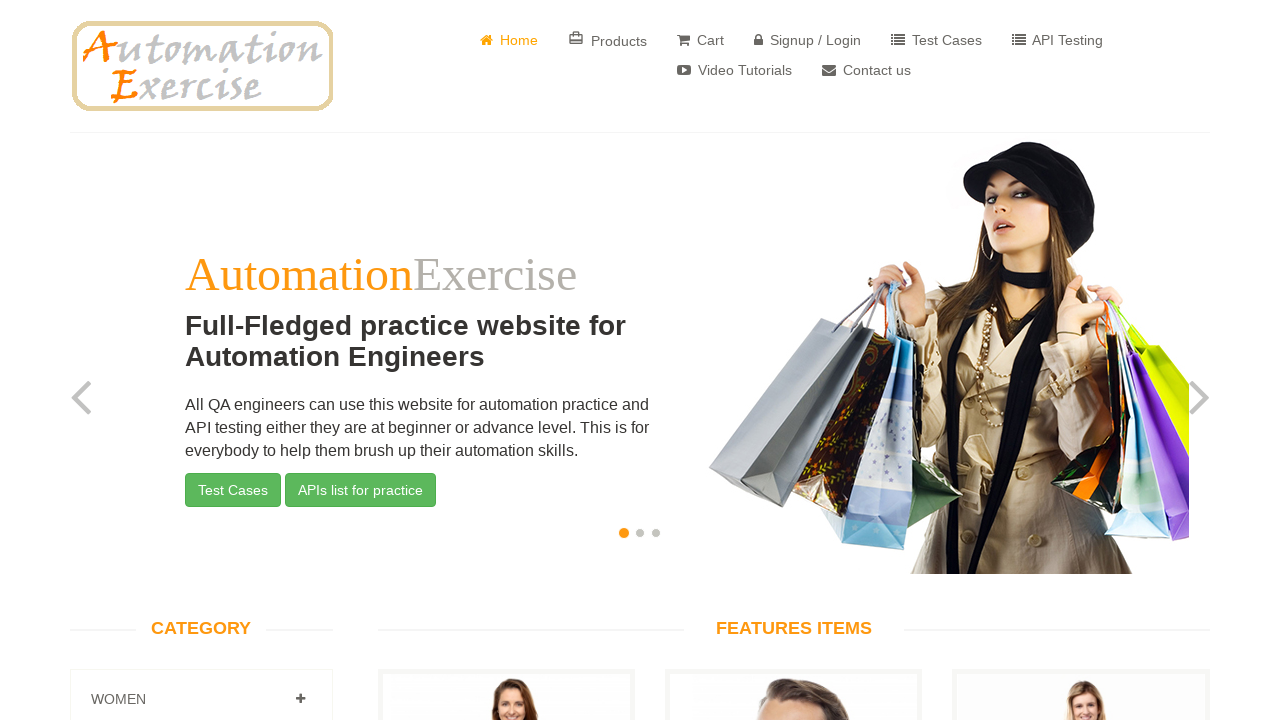

Waited for page to fully load
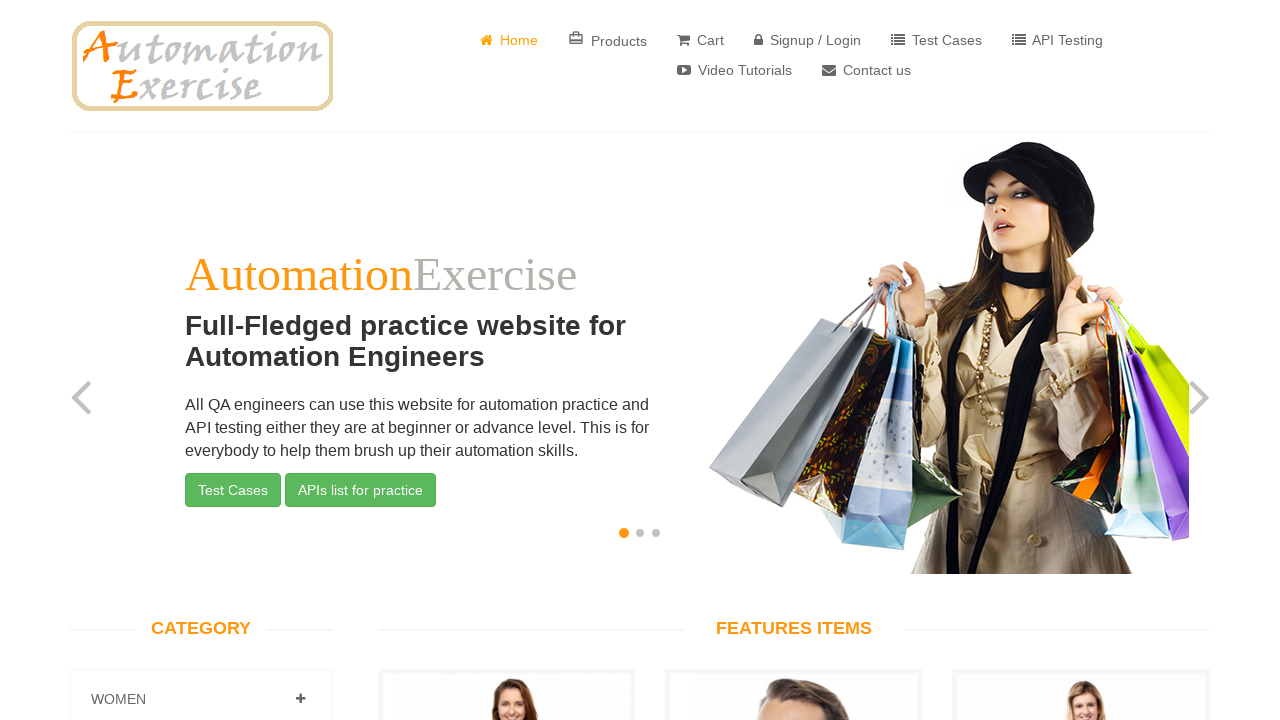

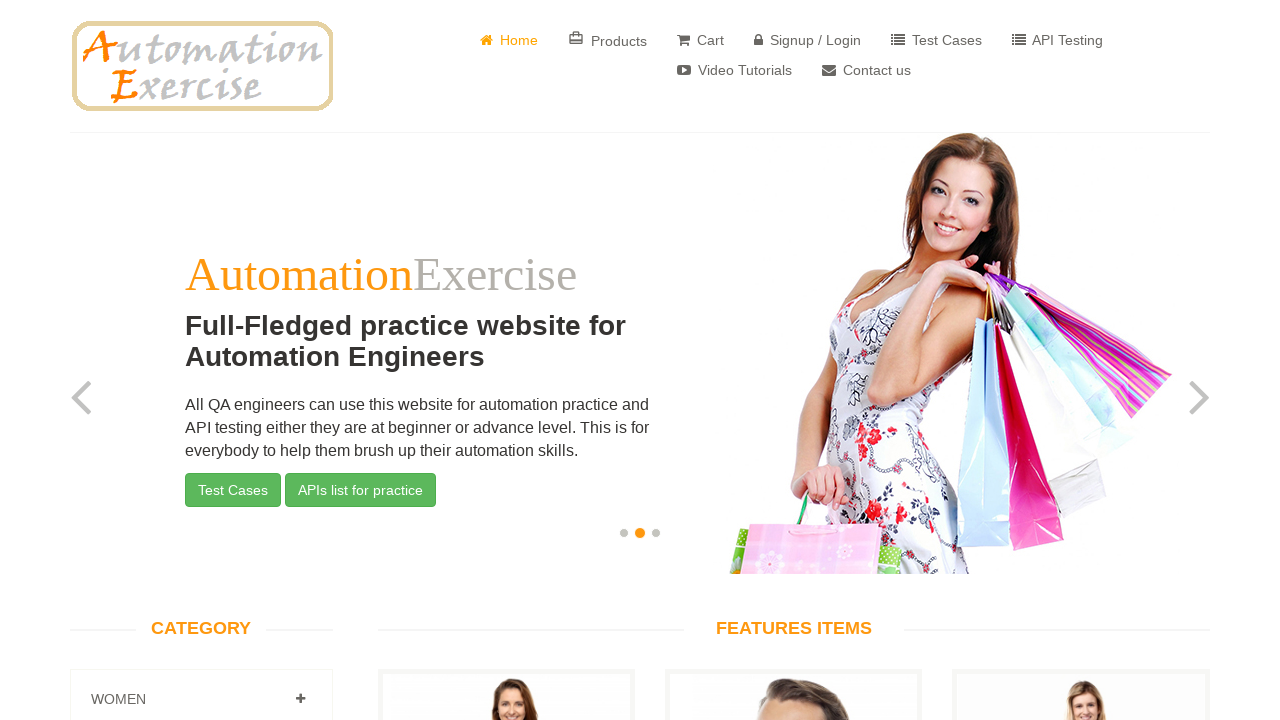